Navigates to a blog website and verifies that an image element is present on the page

Starting URL: https://ohenziblog.com

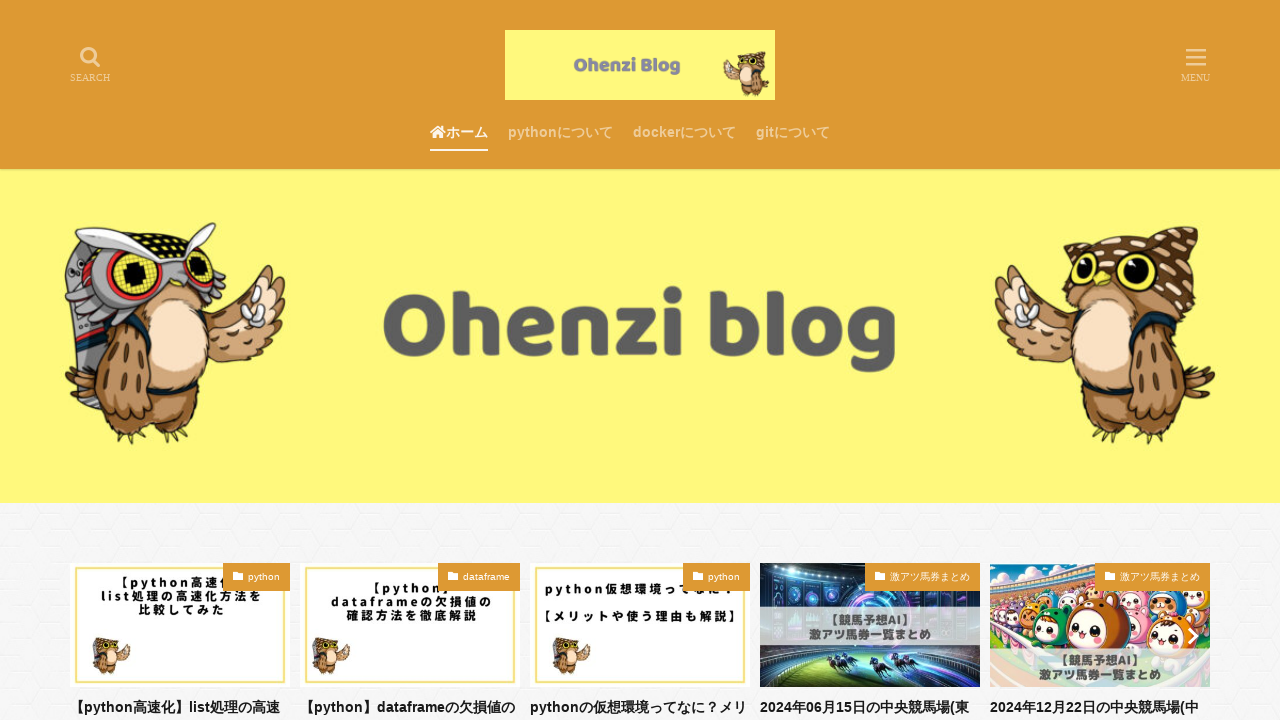

Waited for image element to be present on the page
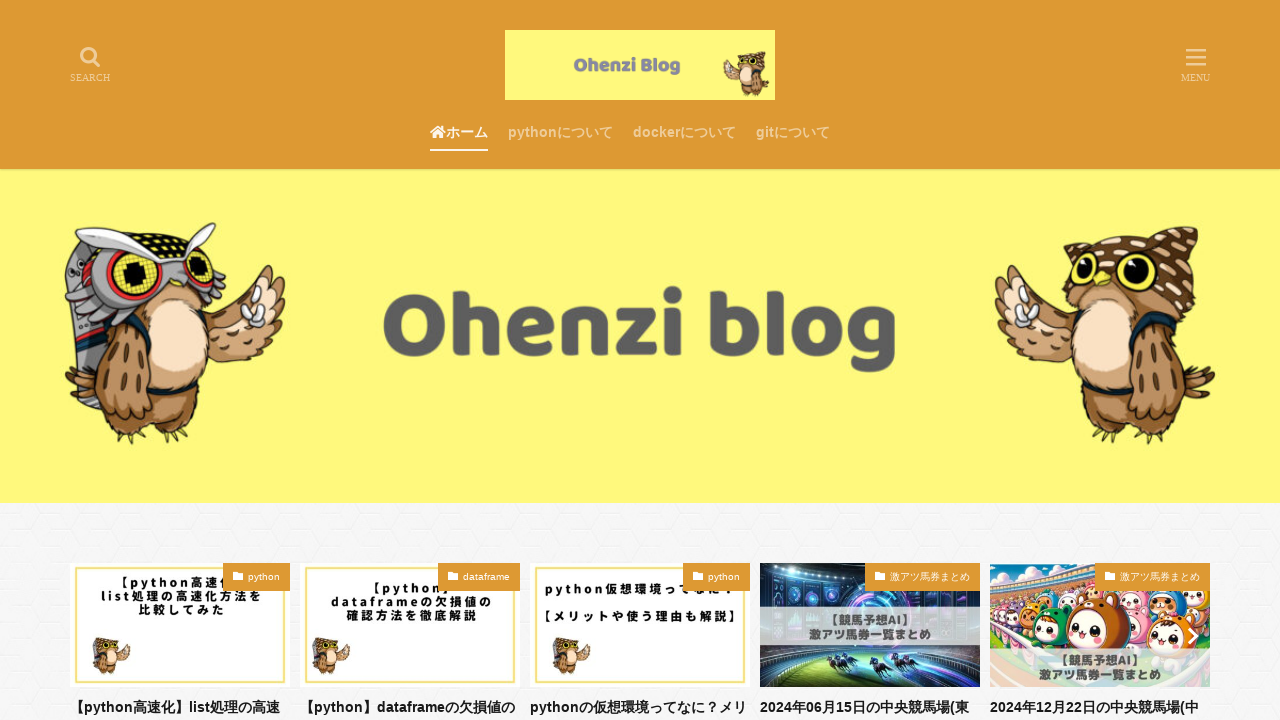

Located the first image element on the page
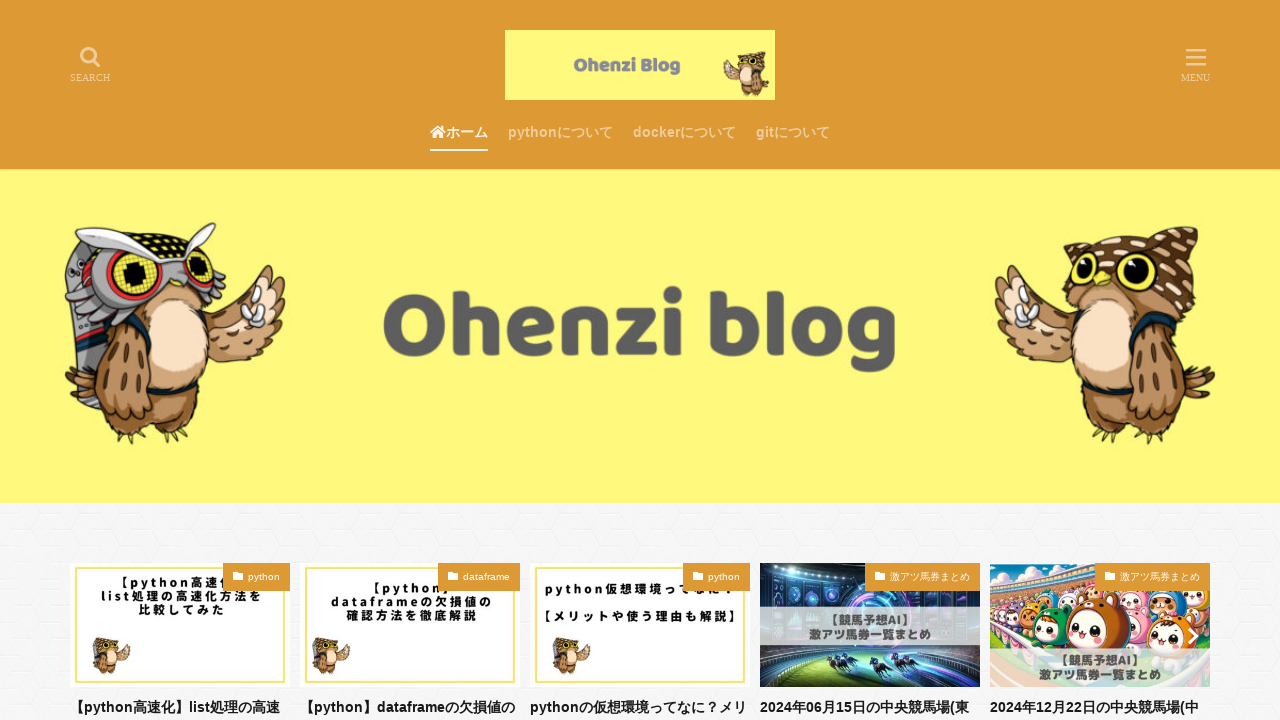

Verified that the image element is visible
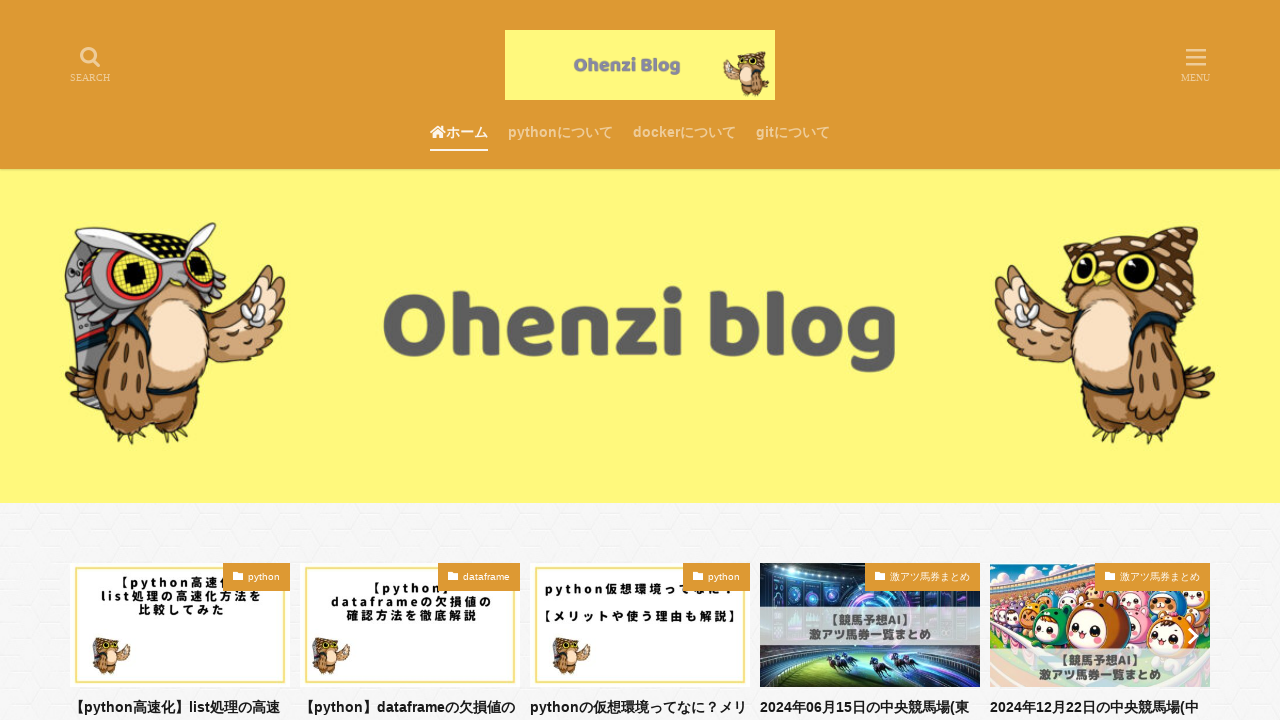

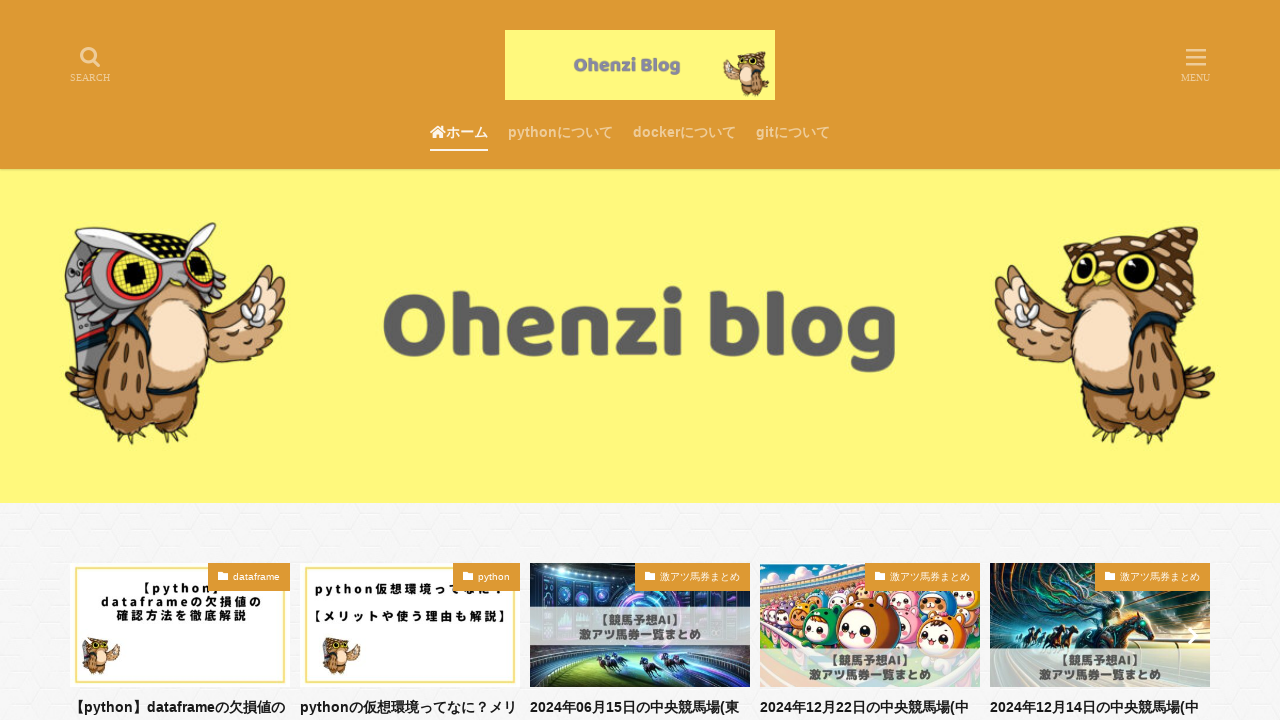